Tests keyboard key press functionality by sending the SPACE key to a target element and then sending the LEFT arrow key, verifying that the page correctly displays which keys were pressed.

Starting URL: http://the-internet.herokuapp.com/key_presses

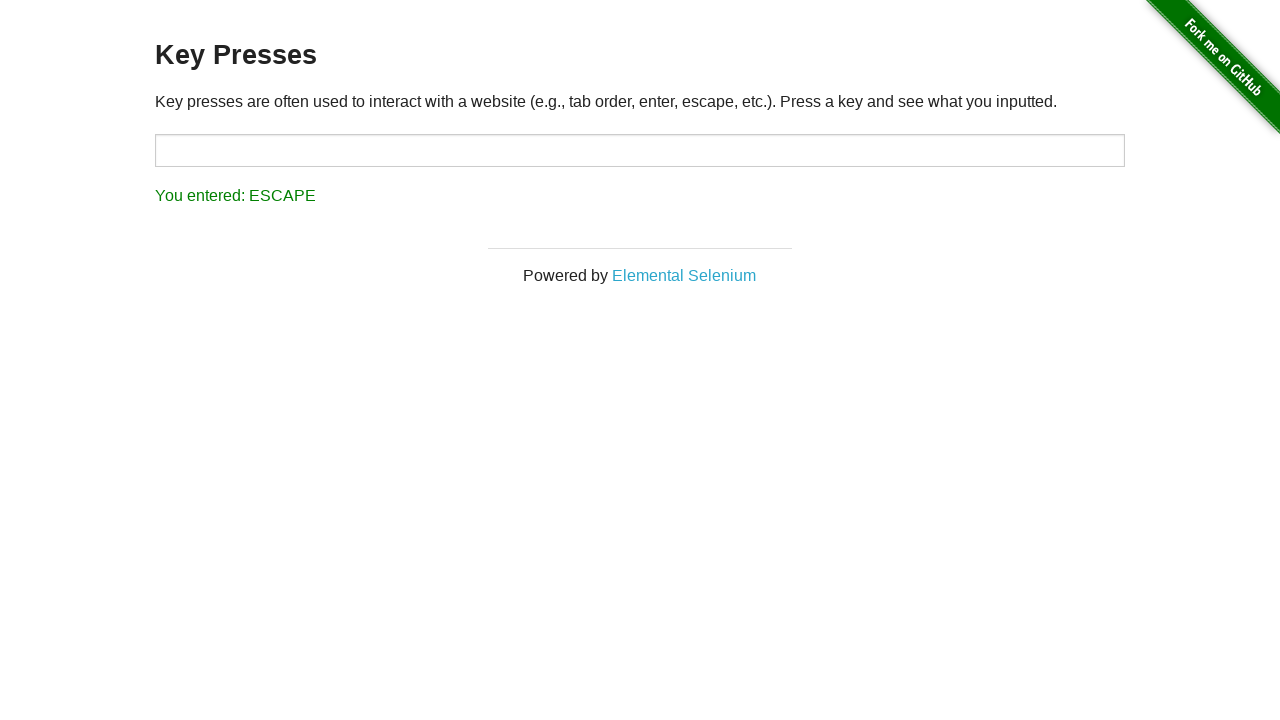

Navigated to key presses test page
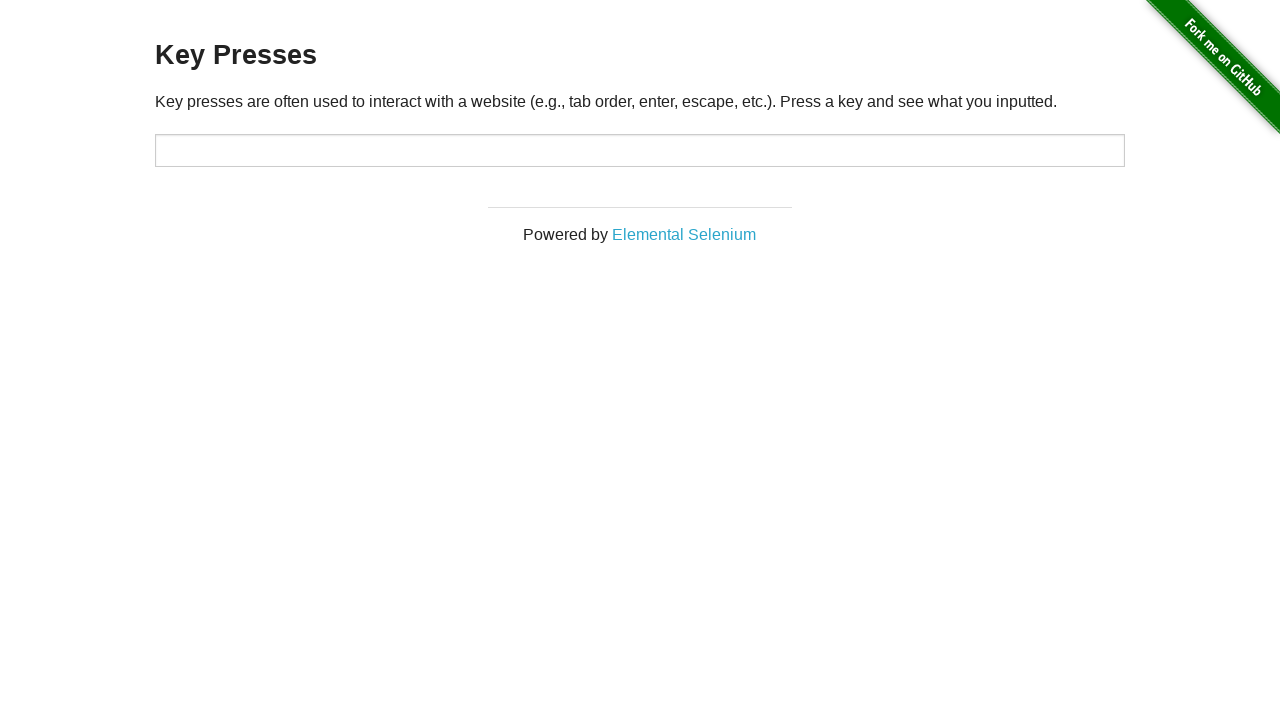

Sent SPACE key to target element on #target
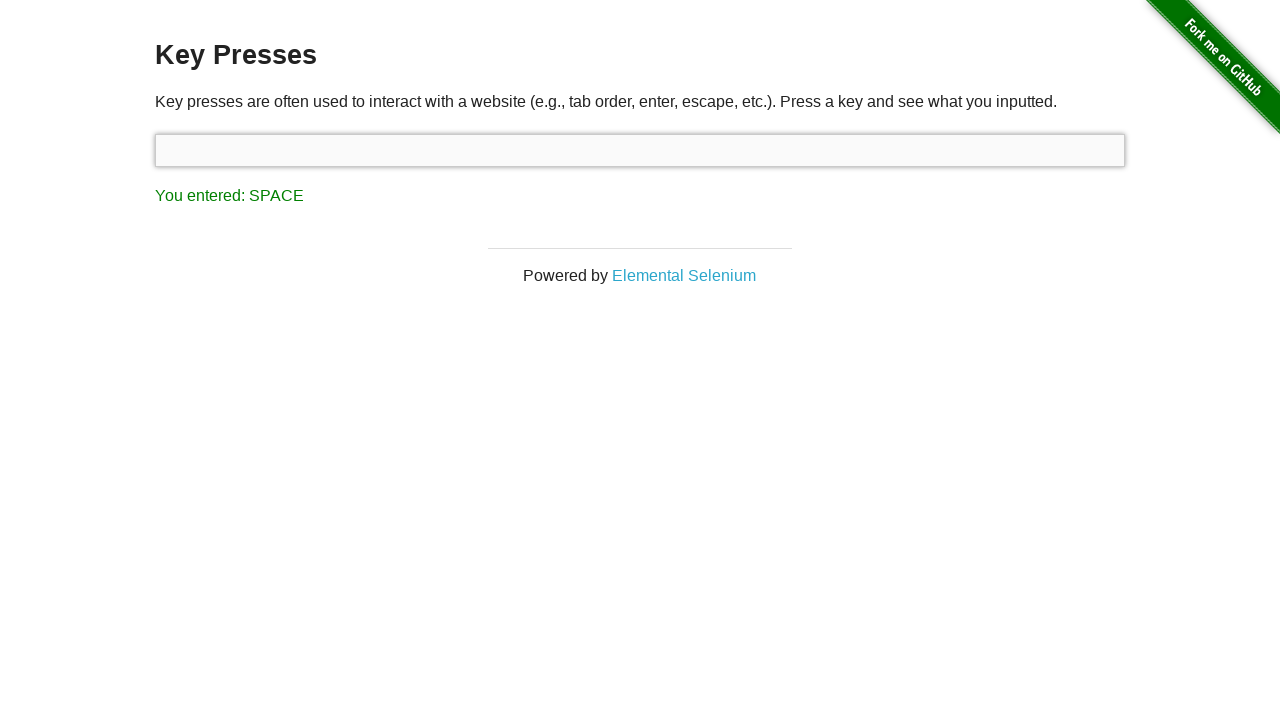

Verified SPACE key was correctly displayed in result
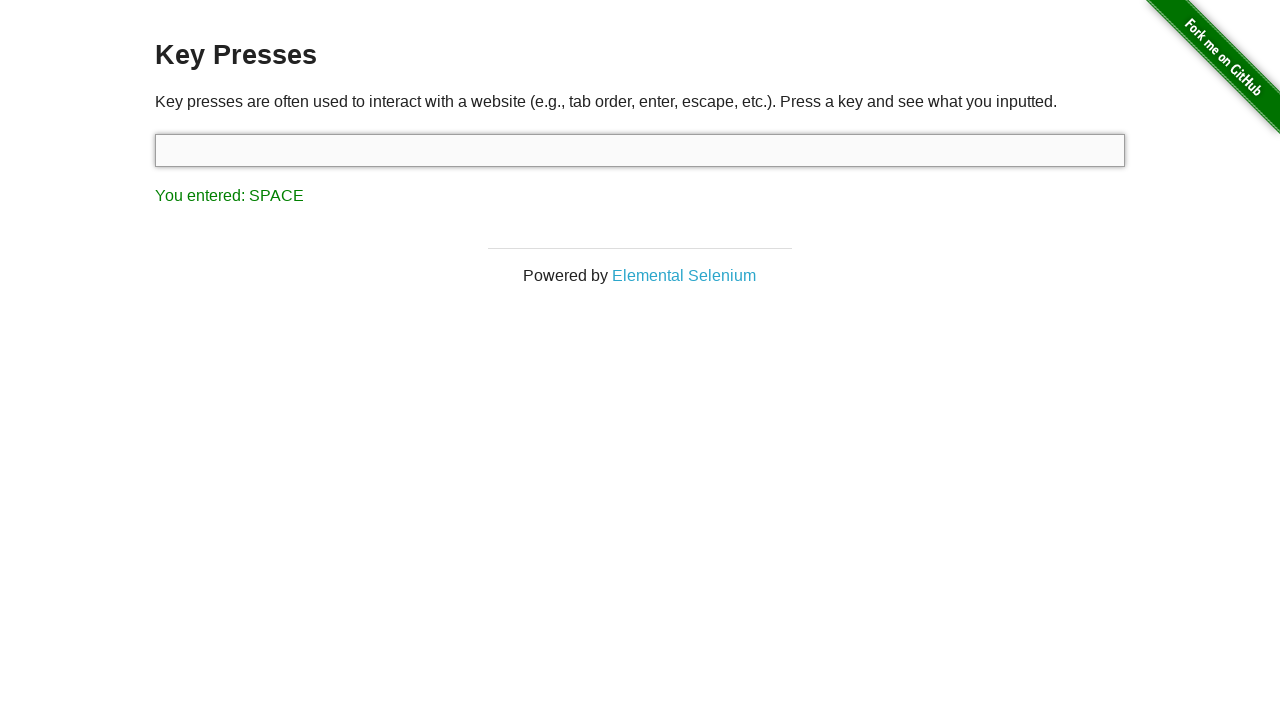

Sent LEFT arrow key to focused element
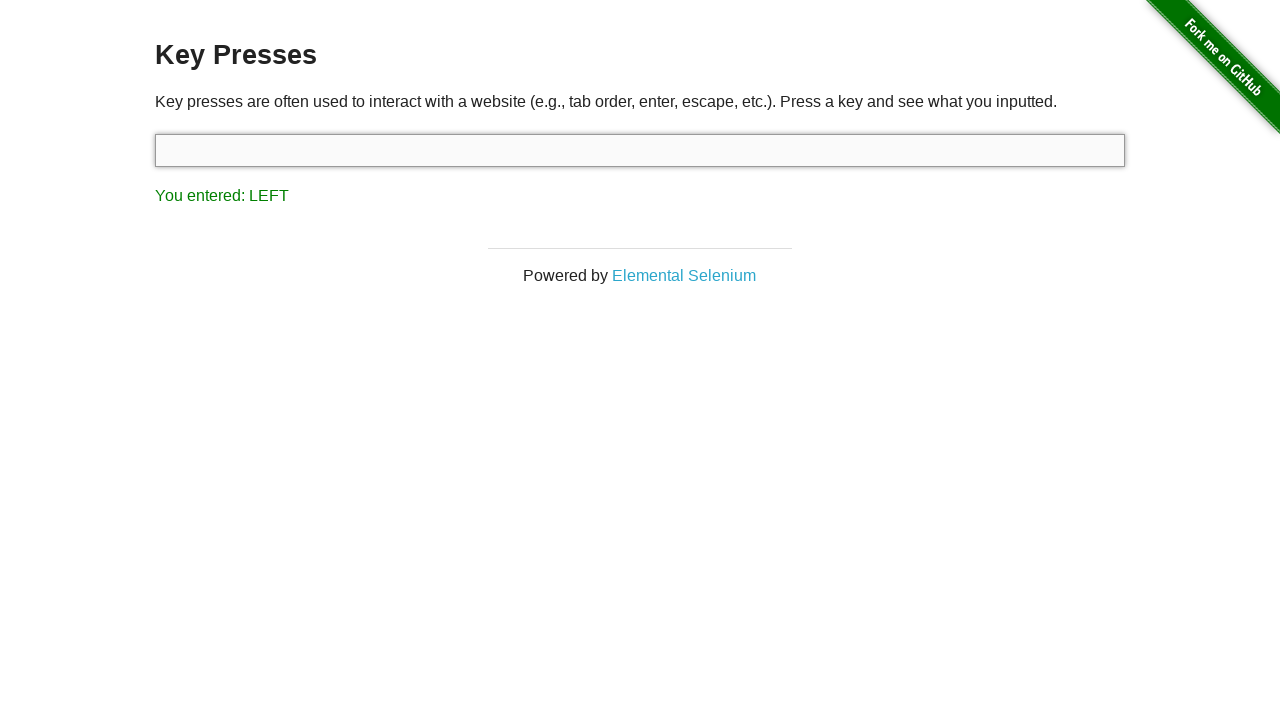

Verified LEFT arrow key was correctly displayed in result
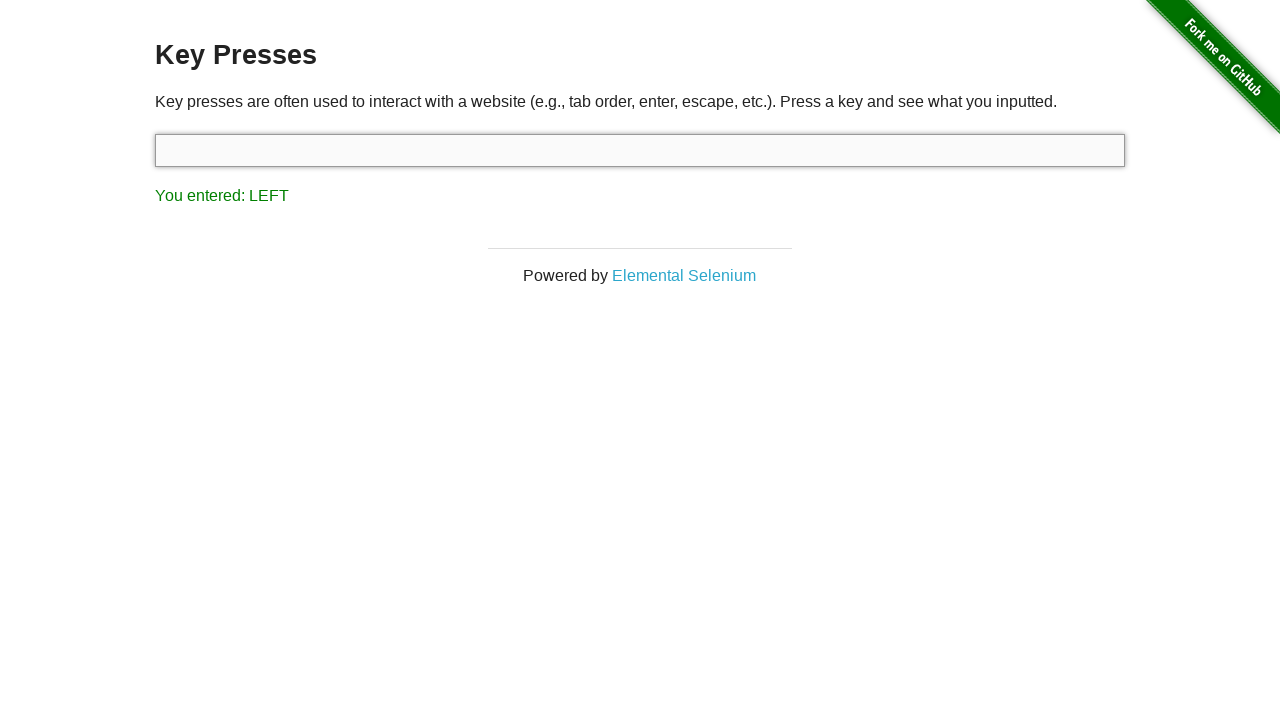

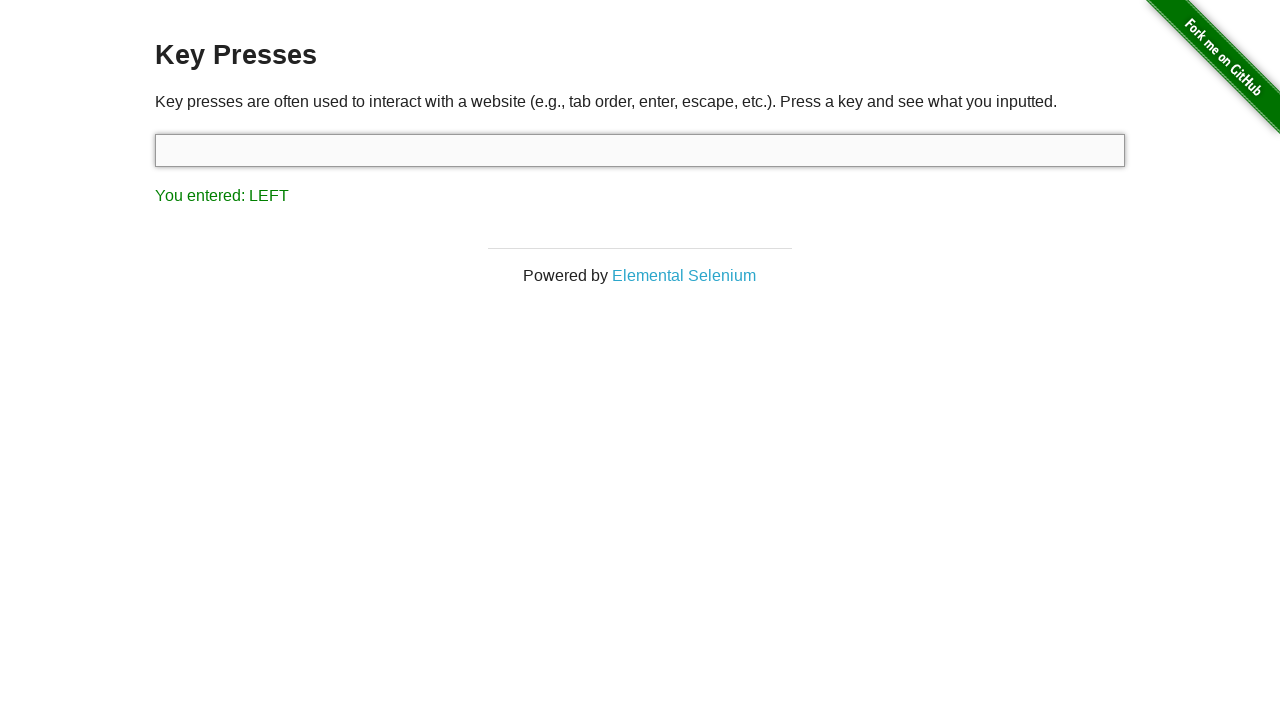